Tests JavaScript alert handling by triggering different types of alerts and interacting with them (accepting and dismissing)

Starting URL: https://rahulshettyacademy.com/AutomationPractice/

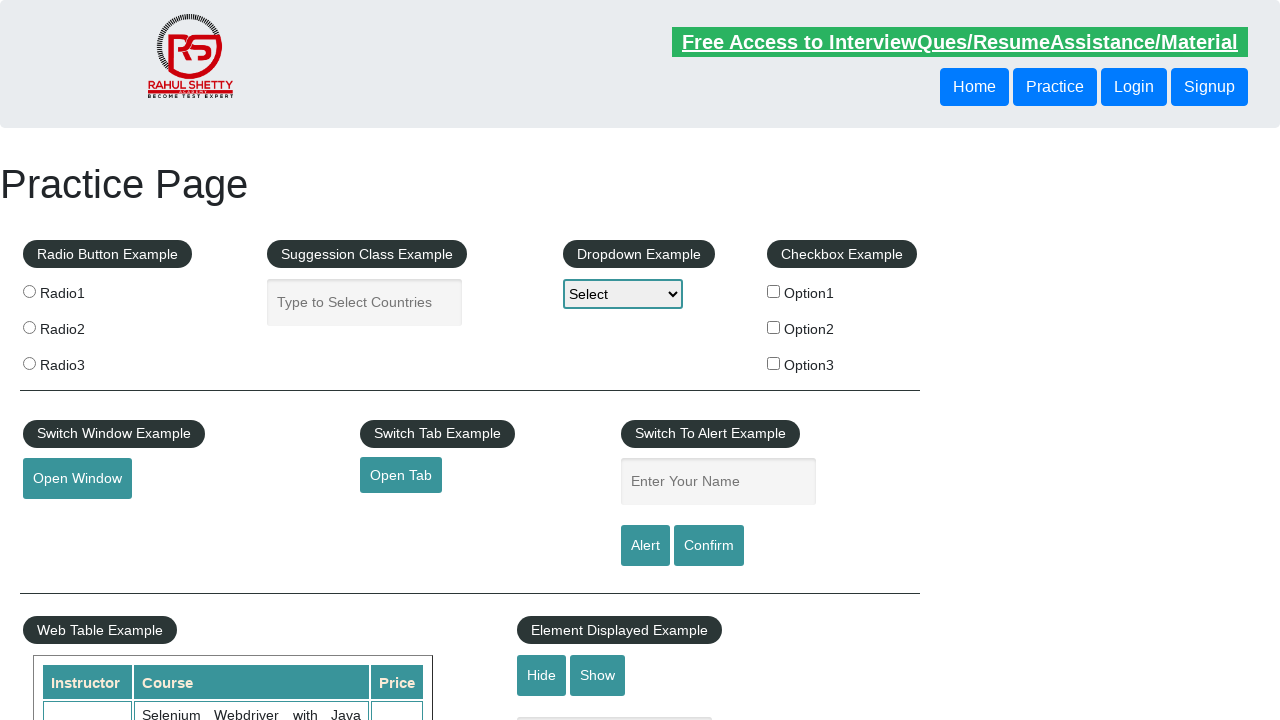

Filled name field with 'Lalitha' on #name
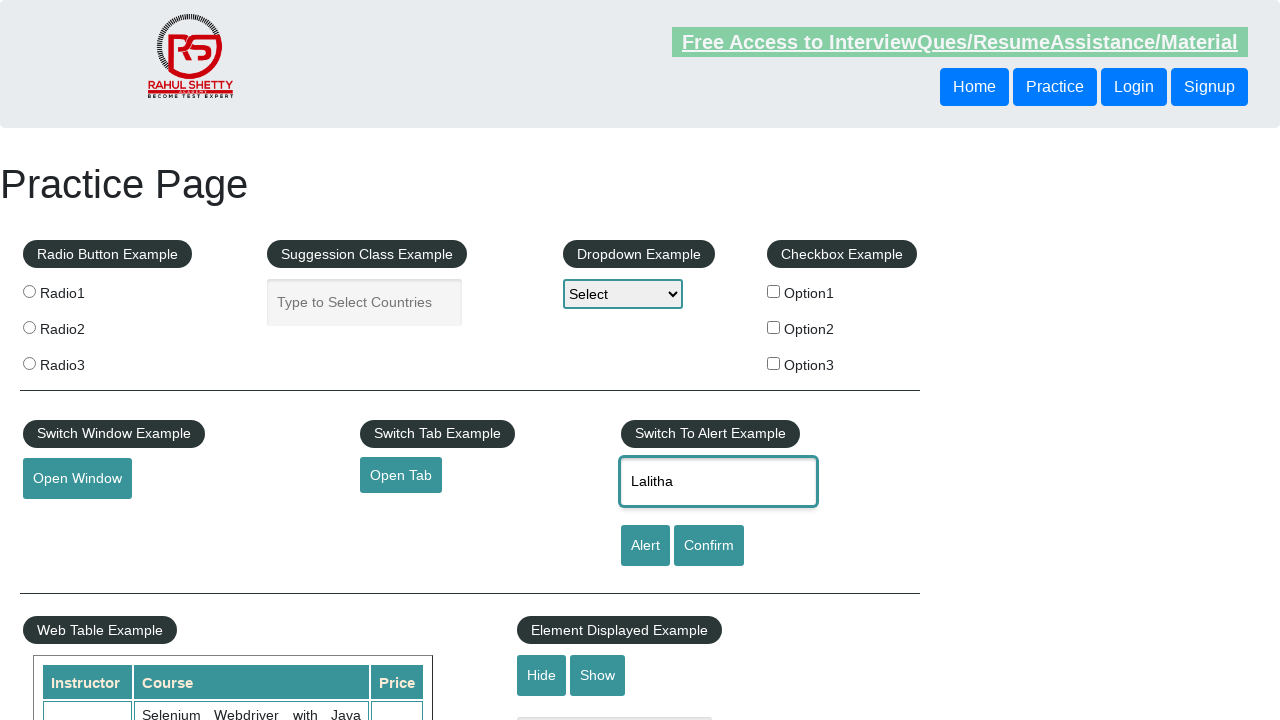

Clicked alert button to trigger JavaScript alert at (645, 546) on [id='alertbtn']
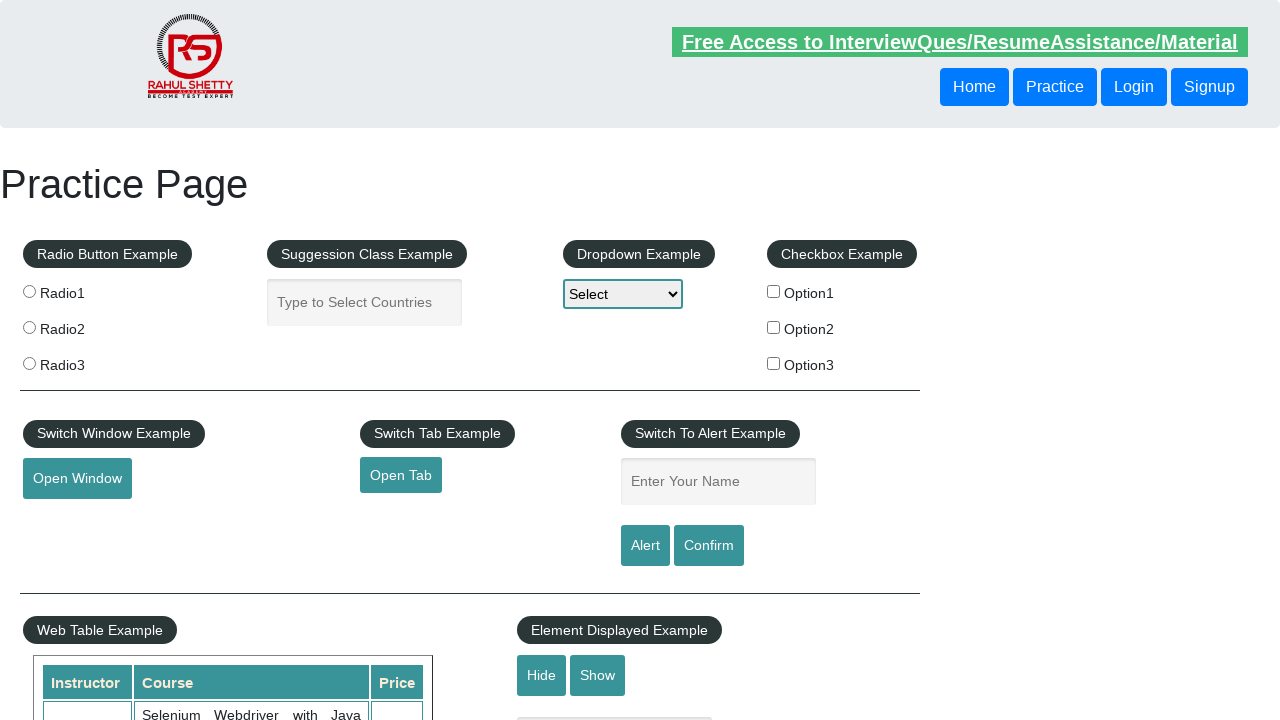

Set up handler to accept JavaScript alert
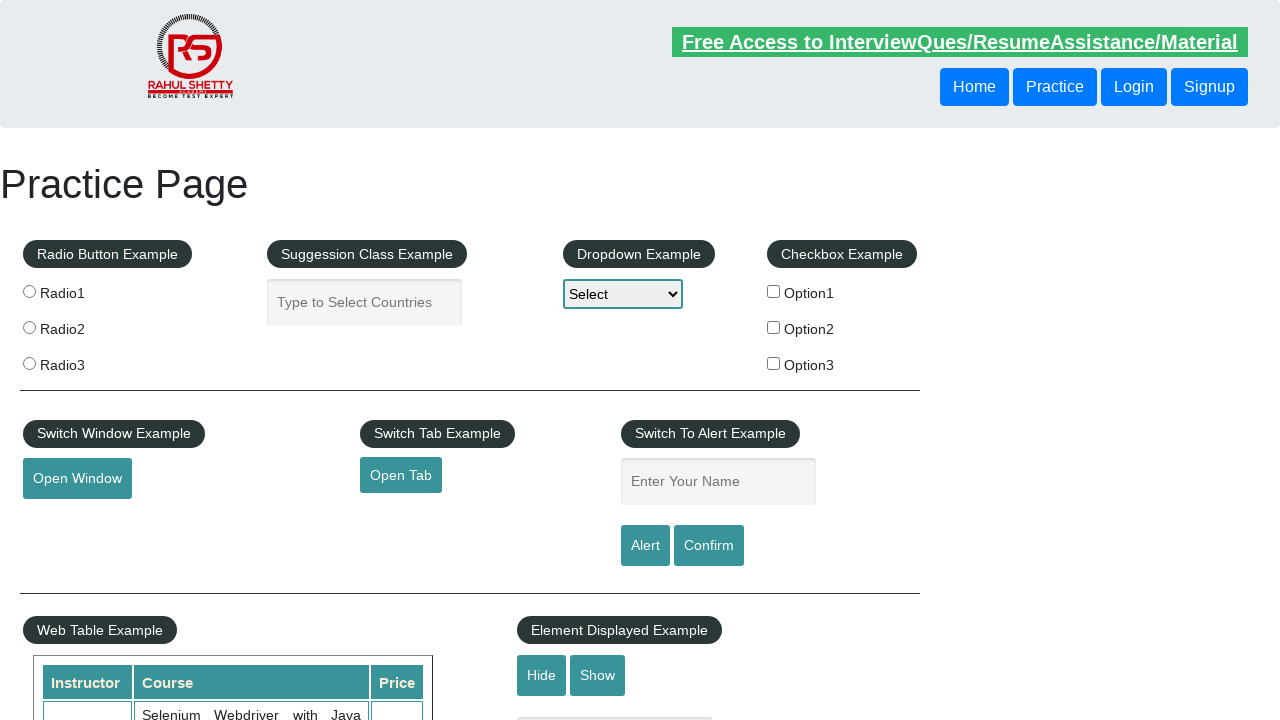

Clicked confirm button to trigger confirmation dialog at (709, 546) on #confirmbtn
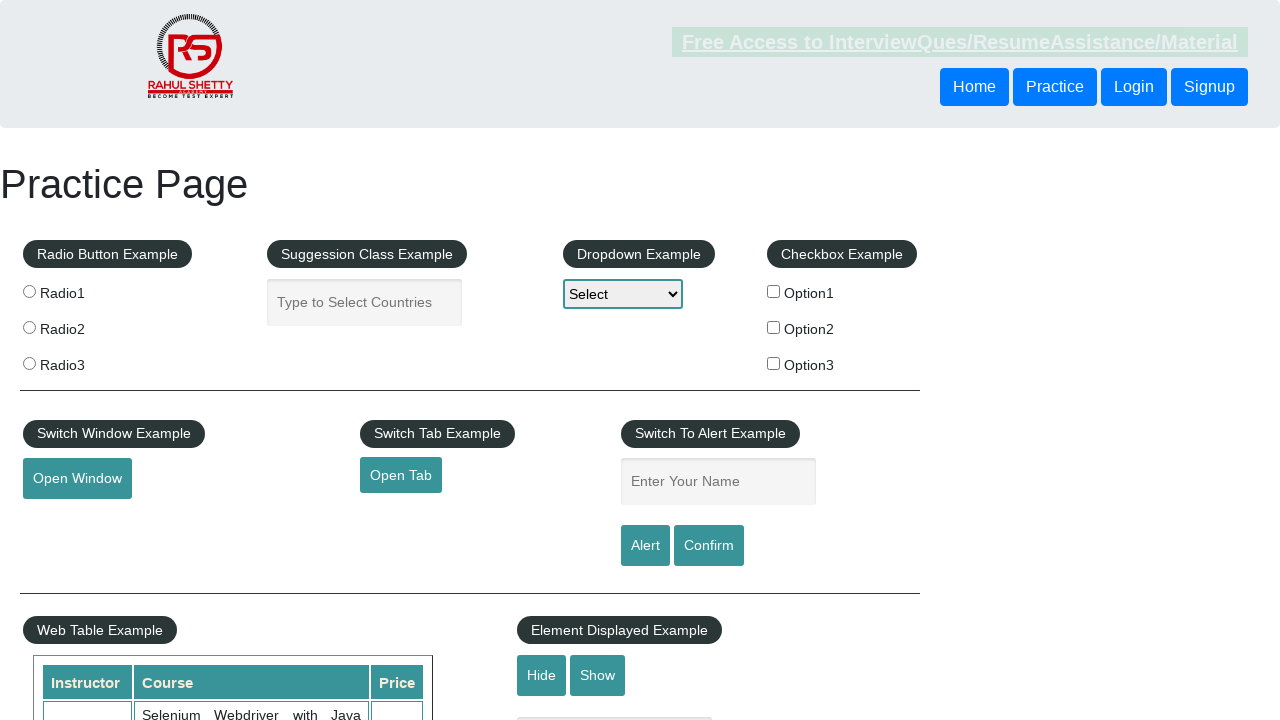

Set up handler to dismiss confirmation dialog
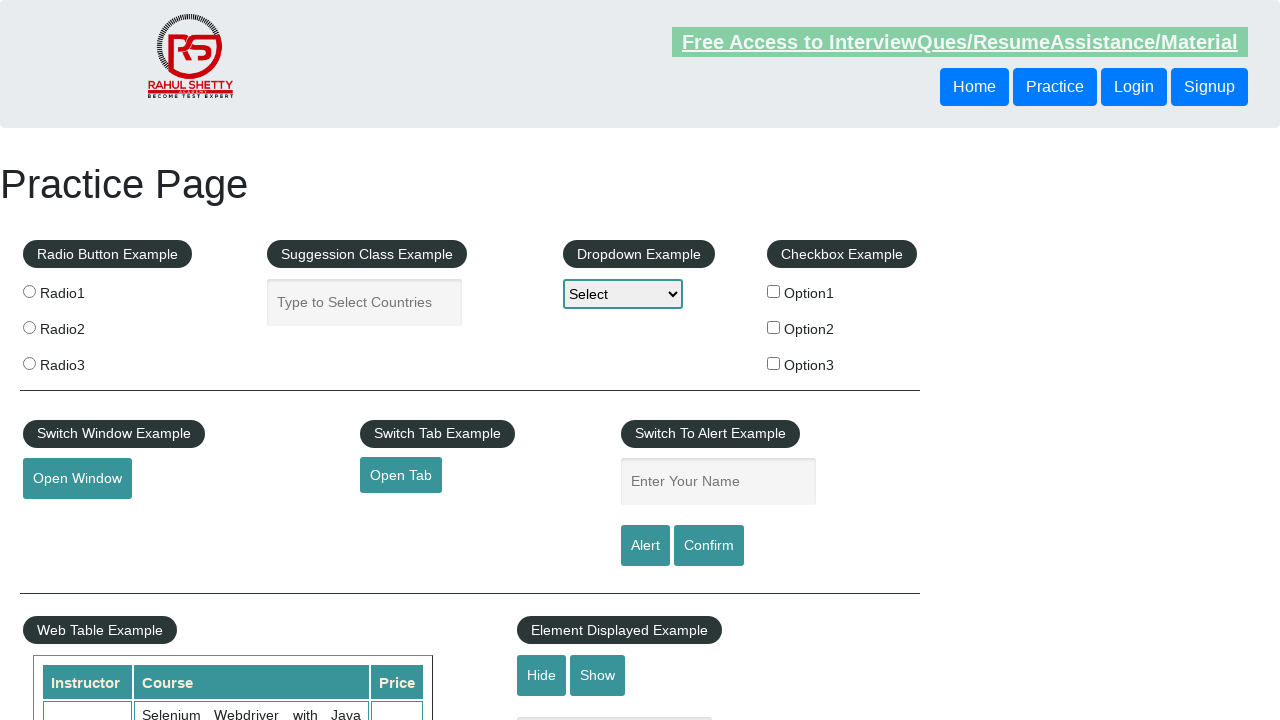

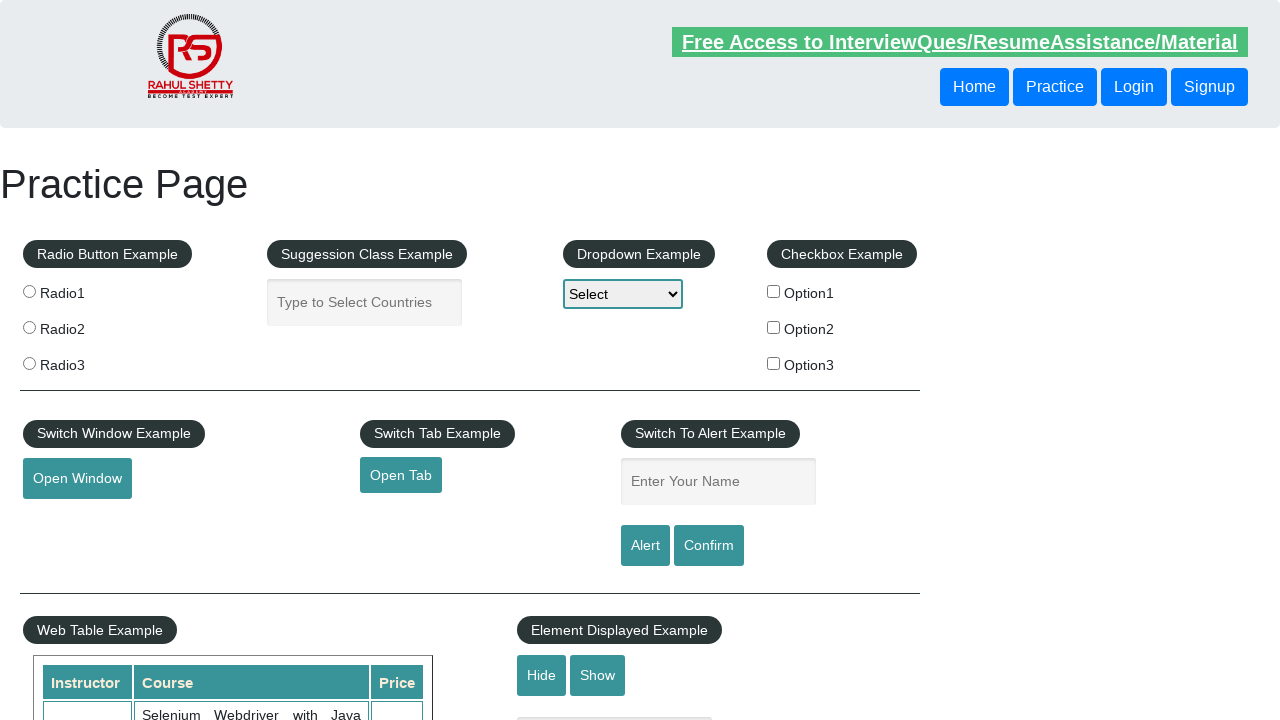